Tests SweetAlert popup by triggering it and accepting the JavaScript alert

Starting URL: https://sweetalert.js.org/

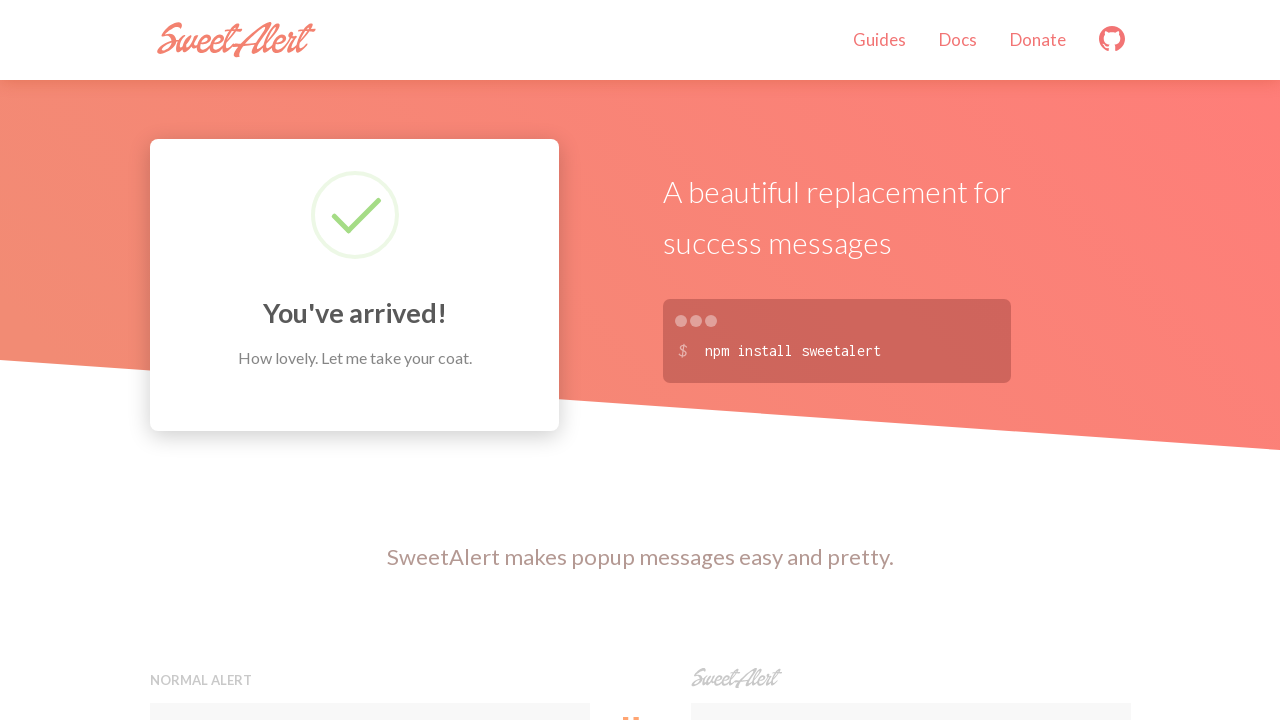

Clicked second preview button to trigger SweetAlert popup at (910, 360) on xpath=(//button[@class='preview'])[2]
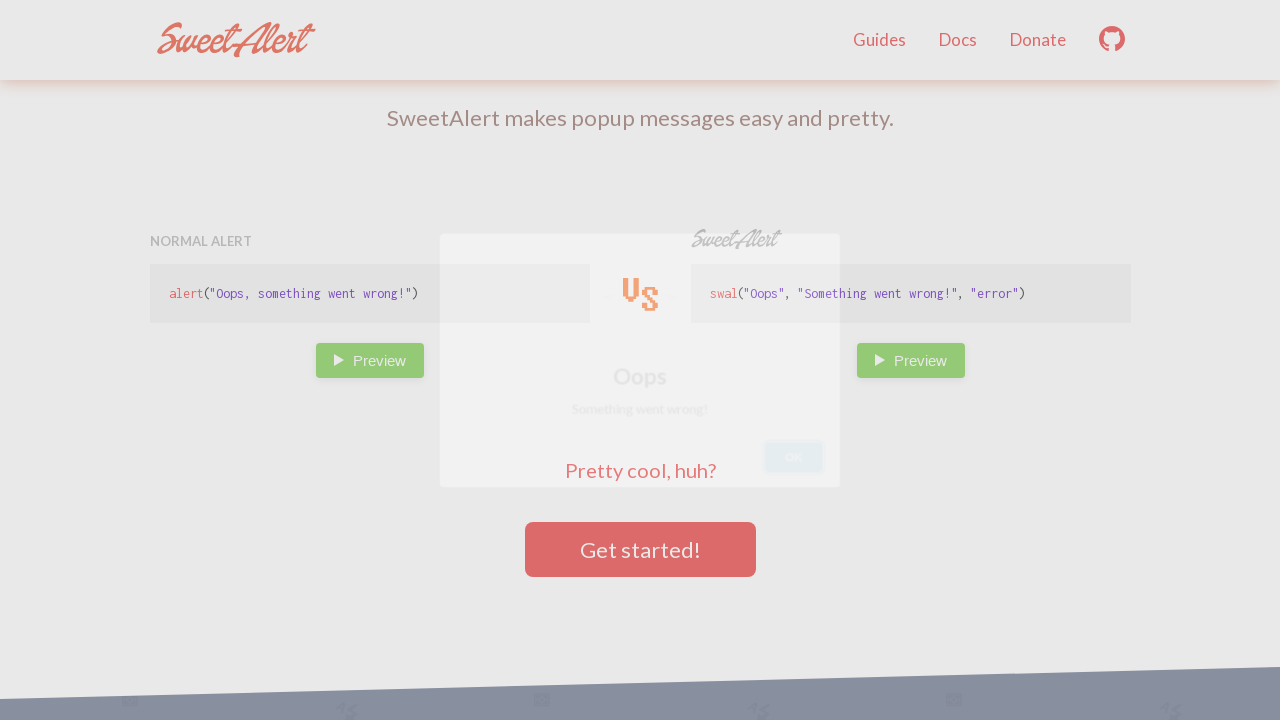

Set up dialog handler to accept JavaScript alert
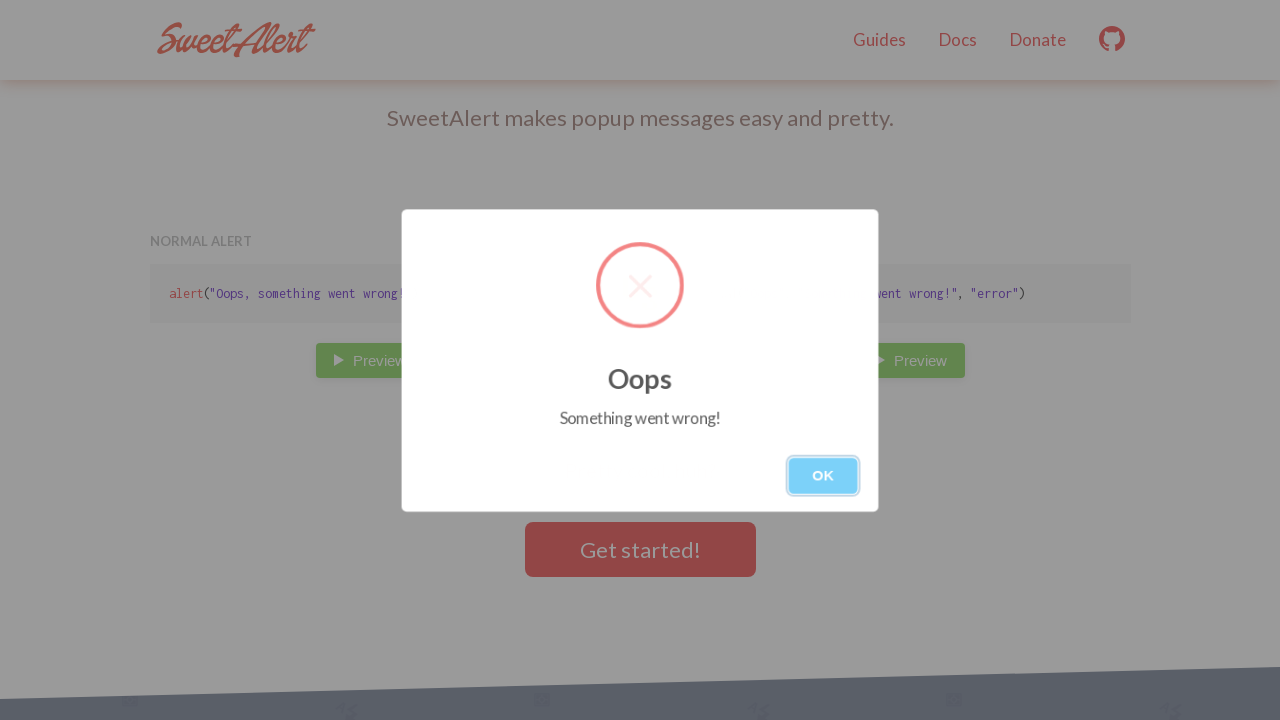

Clicked OK button in the SweetAlert popup at (824, 476) on xpath=//button[.='OK']
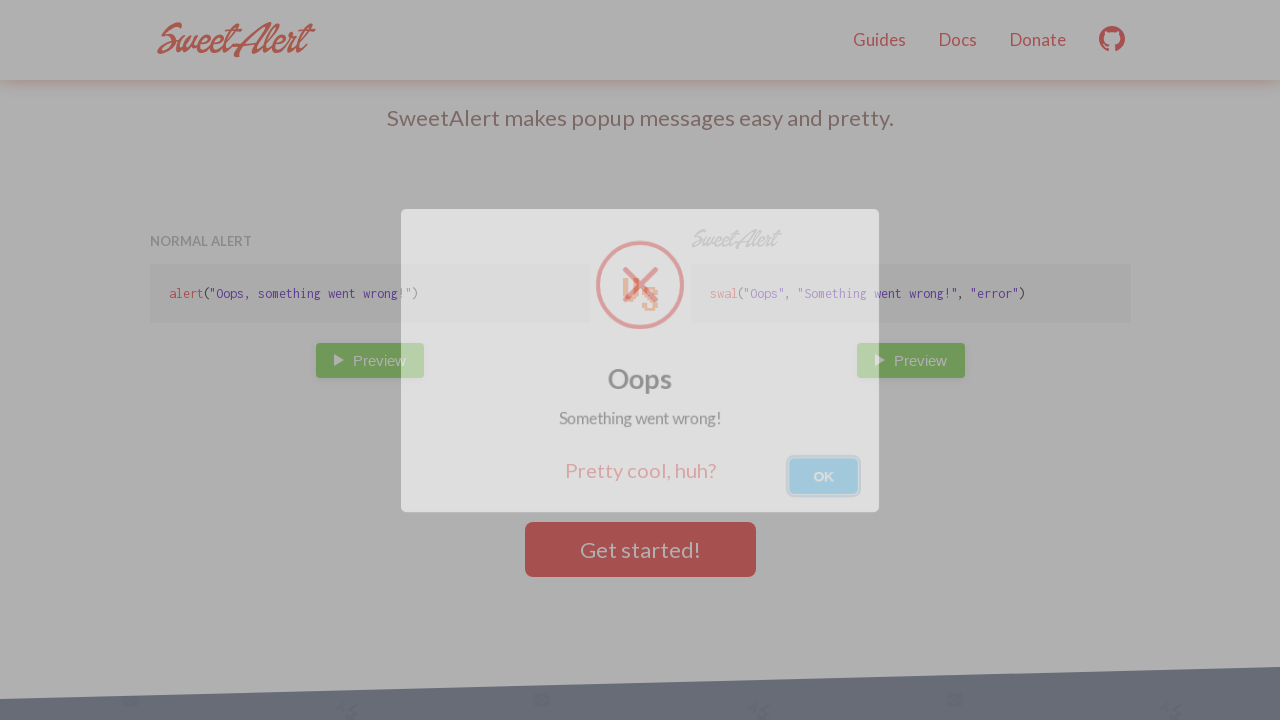

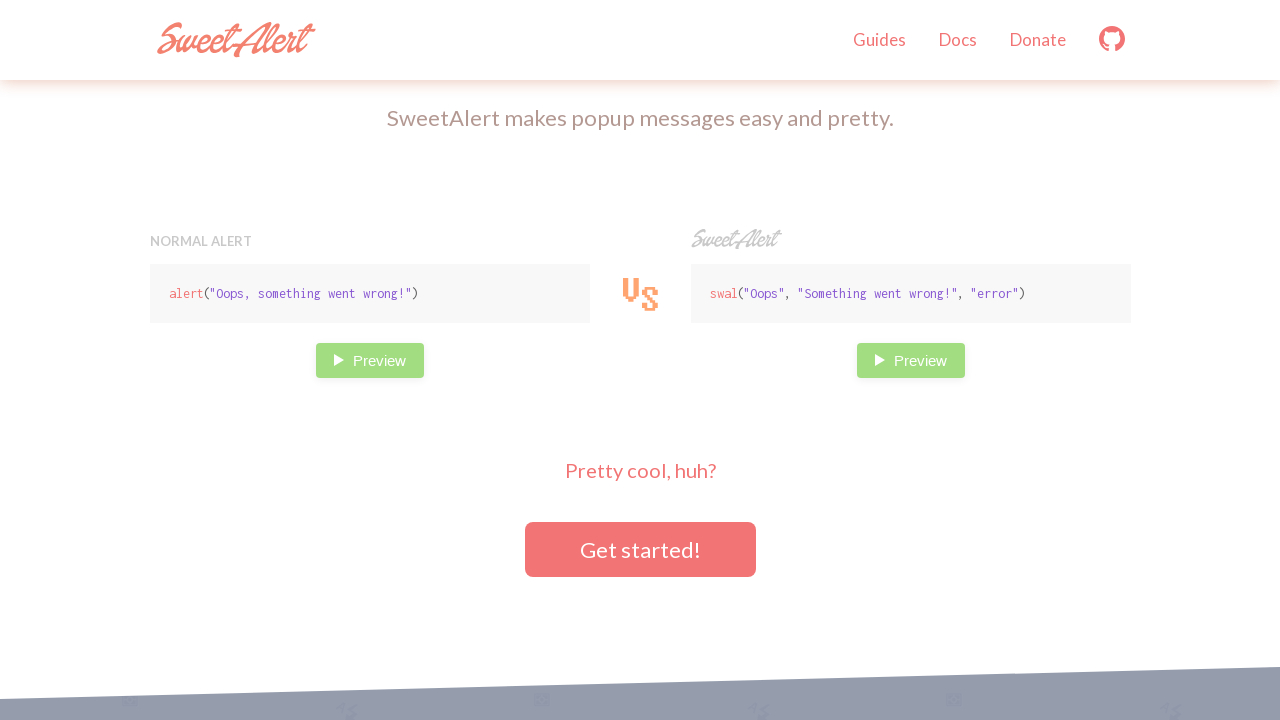